Navigates to Shein homepage and verifies the page loads successfully by maximizing the browser window.

Starting URL: https://www.shein.com

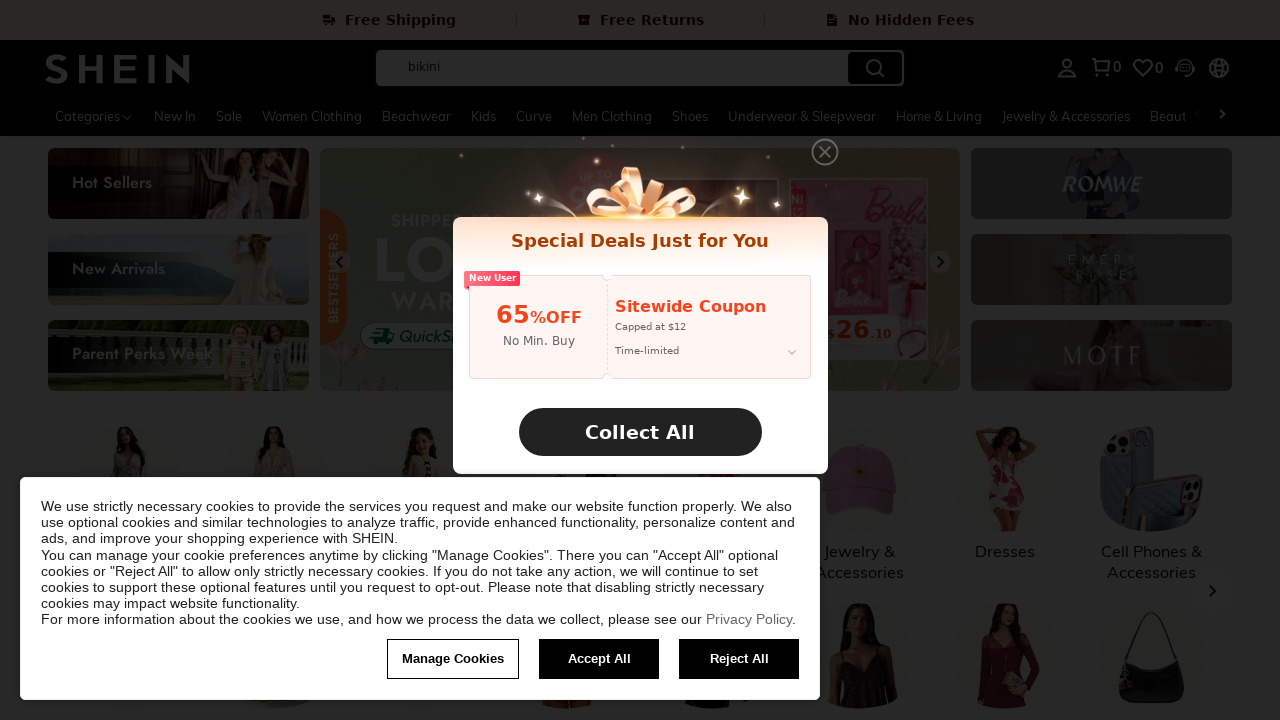

Waited for page DOM content to load
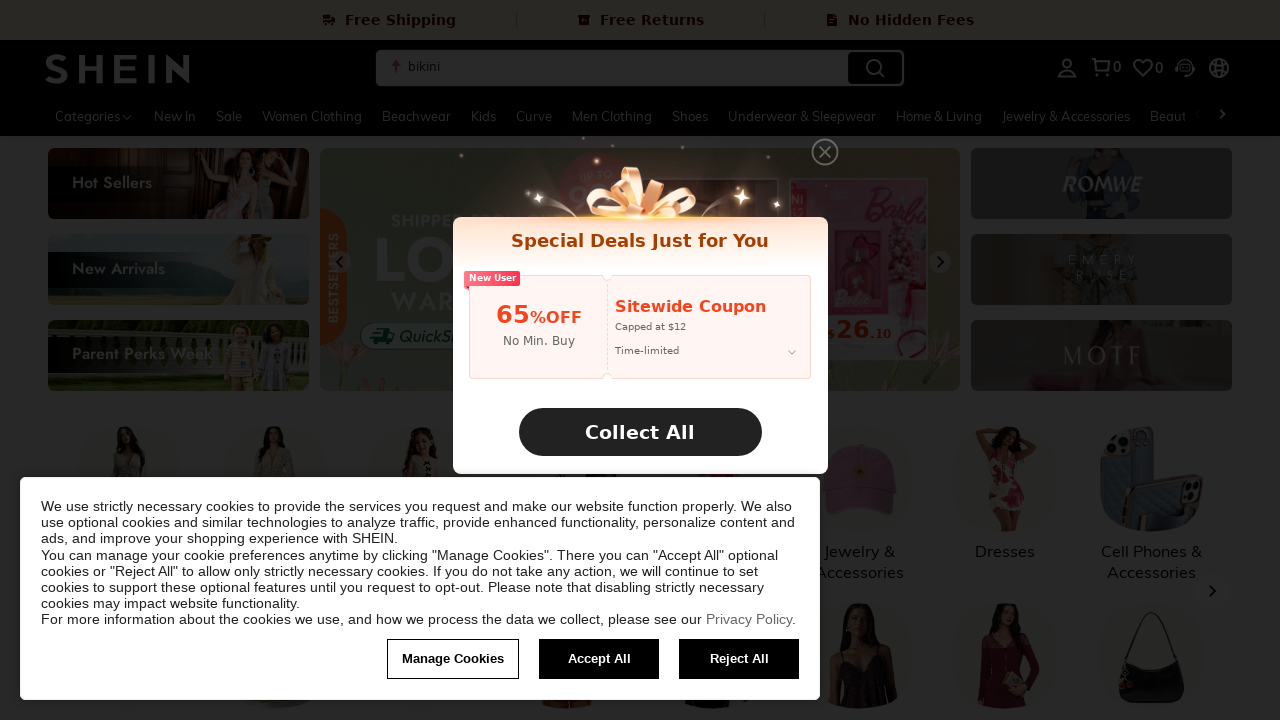

Verified body element is present on Shein homepage
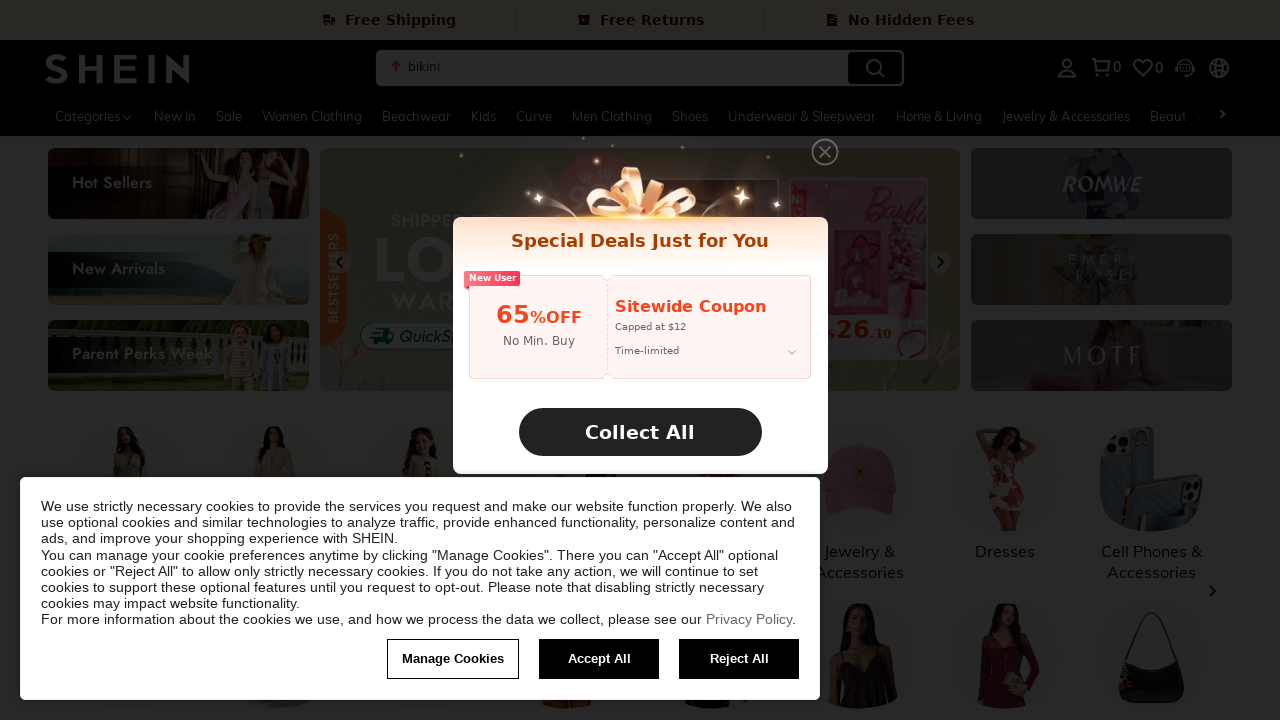

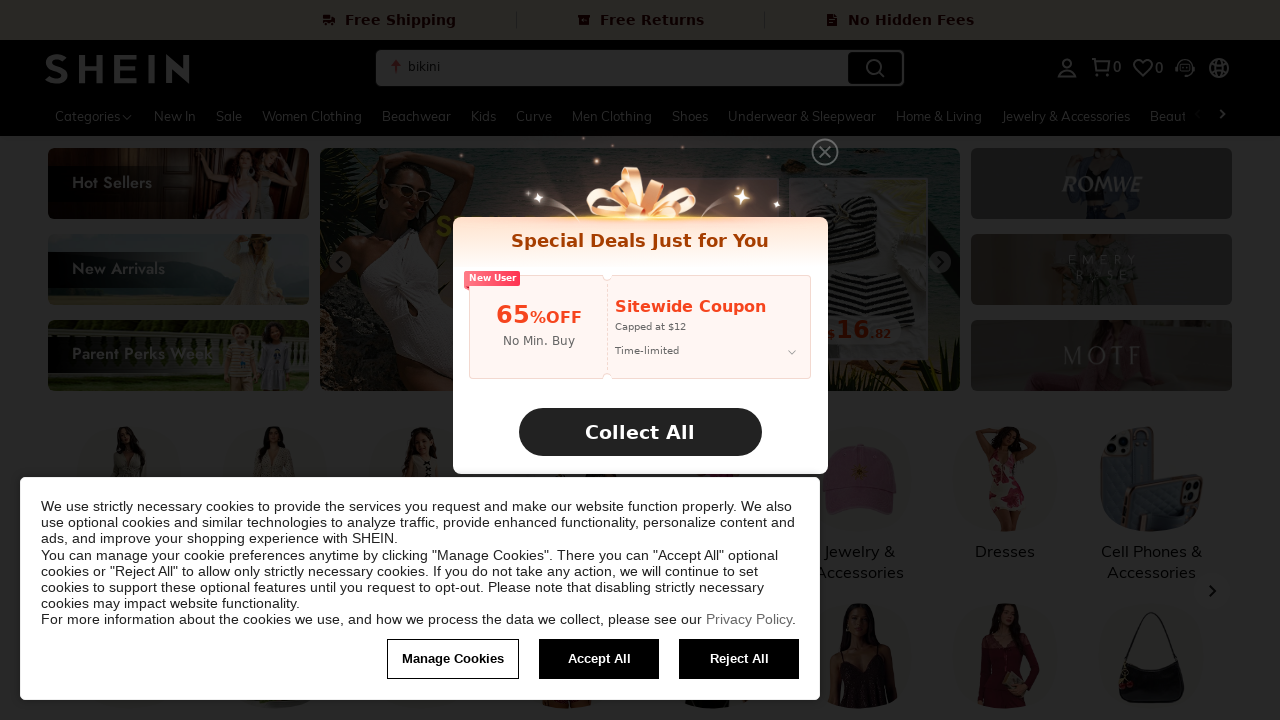